Expands the settings section on the BMR calculator page and verifies it becomes visible.

Starting URL: https://www.calculator.net/bmr-calculator.html

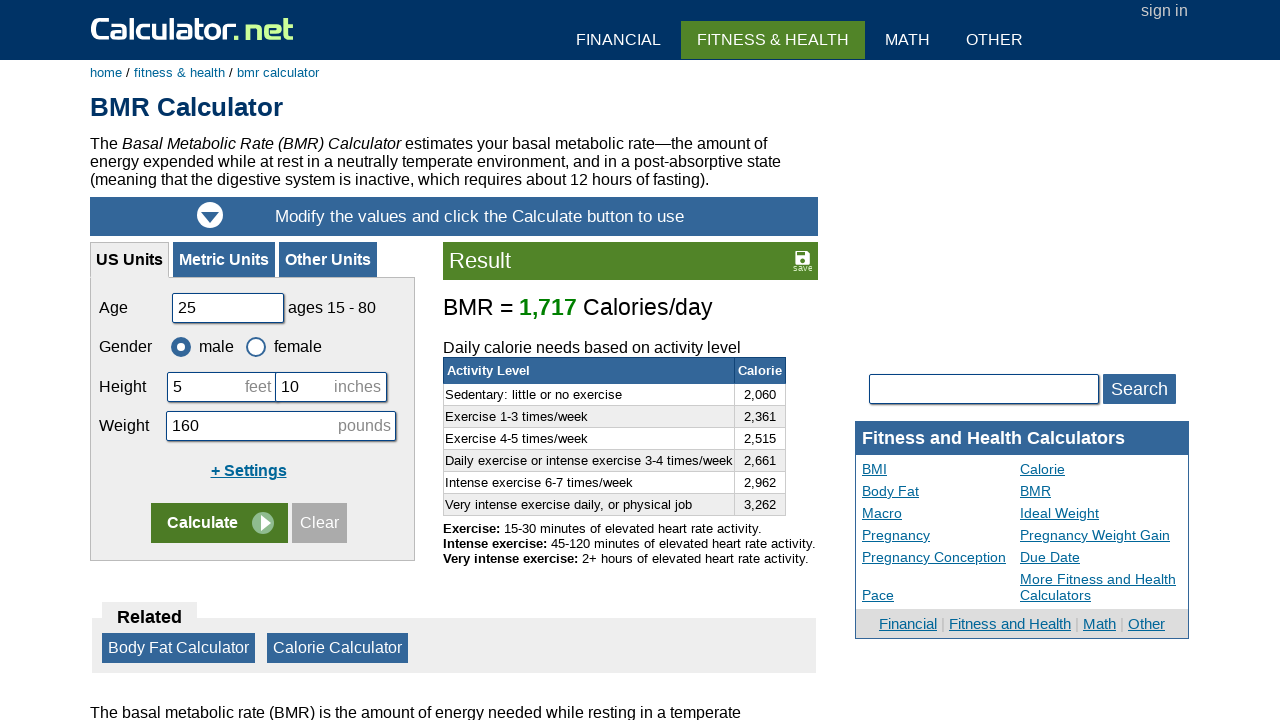

Clicked settings expand button at (248, 470) on #ccsettingtitle > b > a
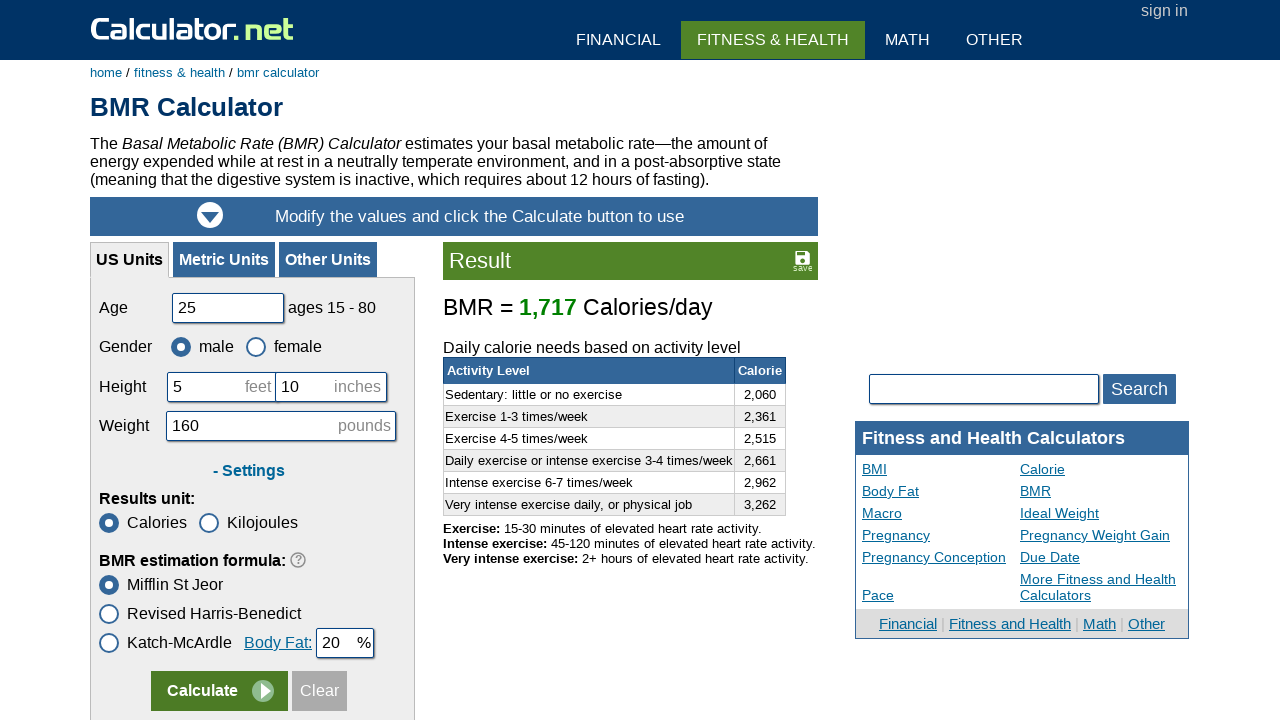

Settings content became visible
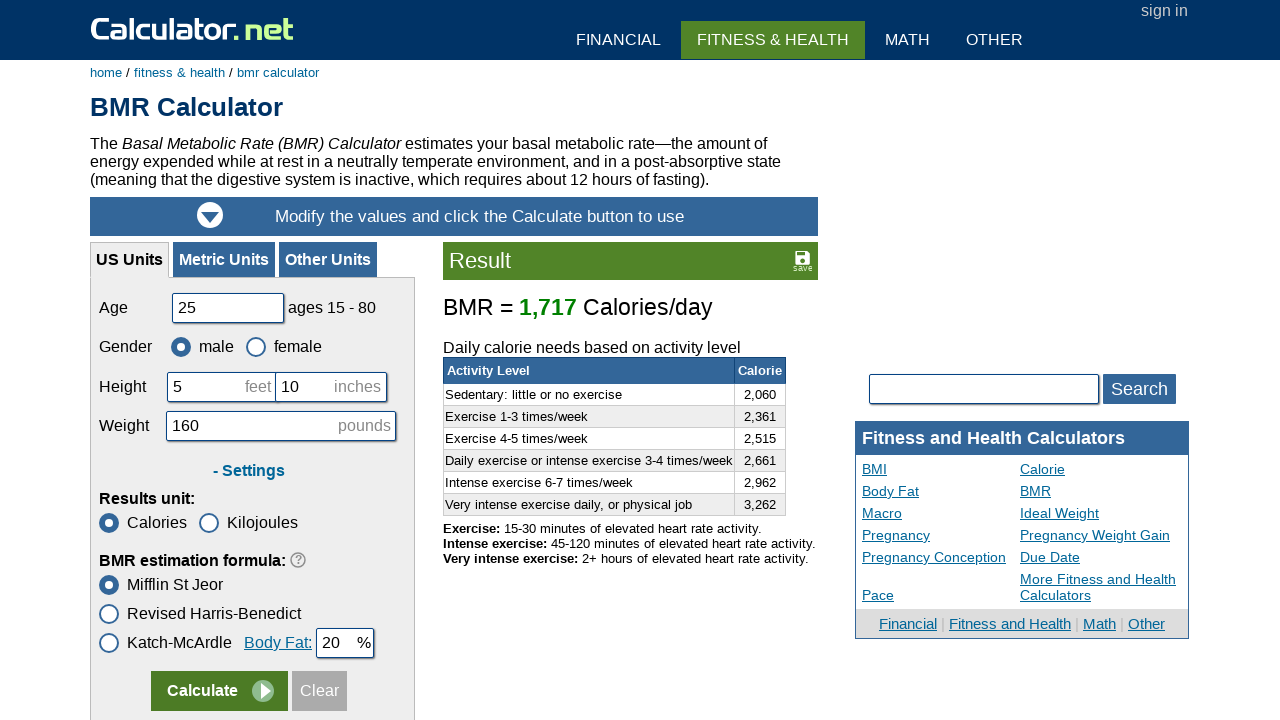

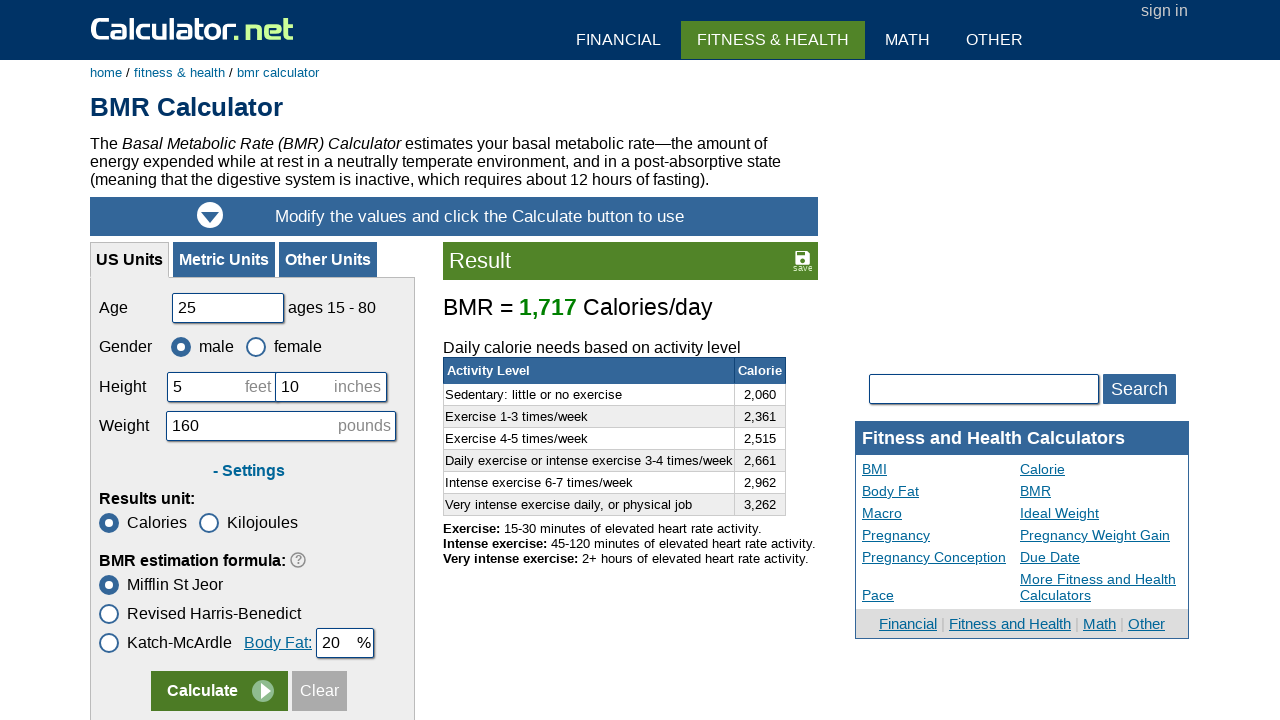